Tests horizontal slider control by clicking and using arrow keys to adjust the value

Starting URL: http://the-internet.herokuapp.com/horizontal_slider

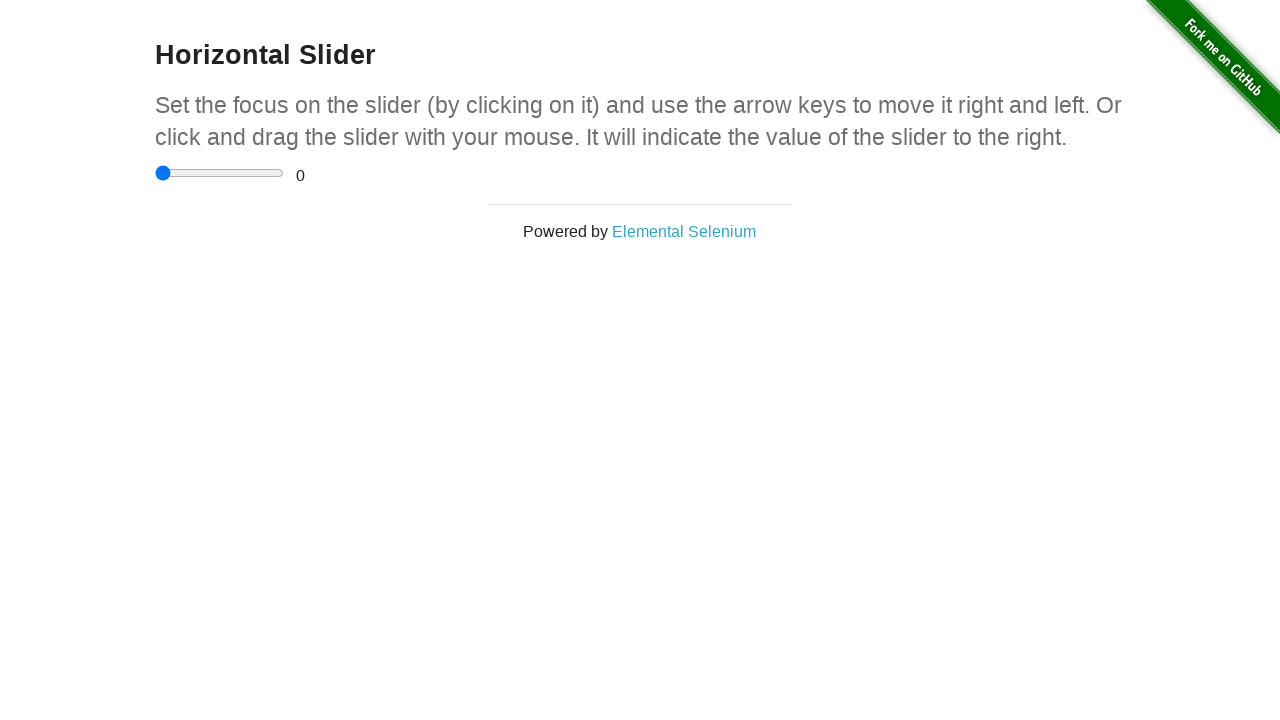

Clicked on horizontal slider to focus it at (220, 173) on input[type='range']
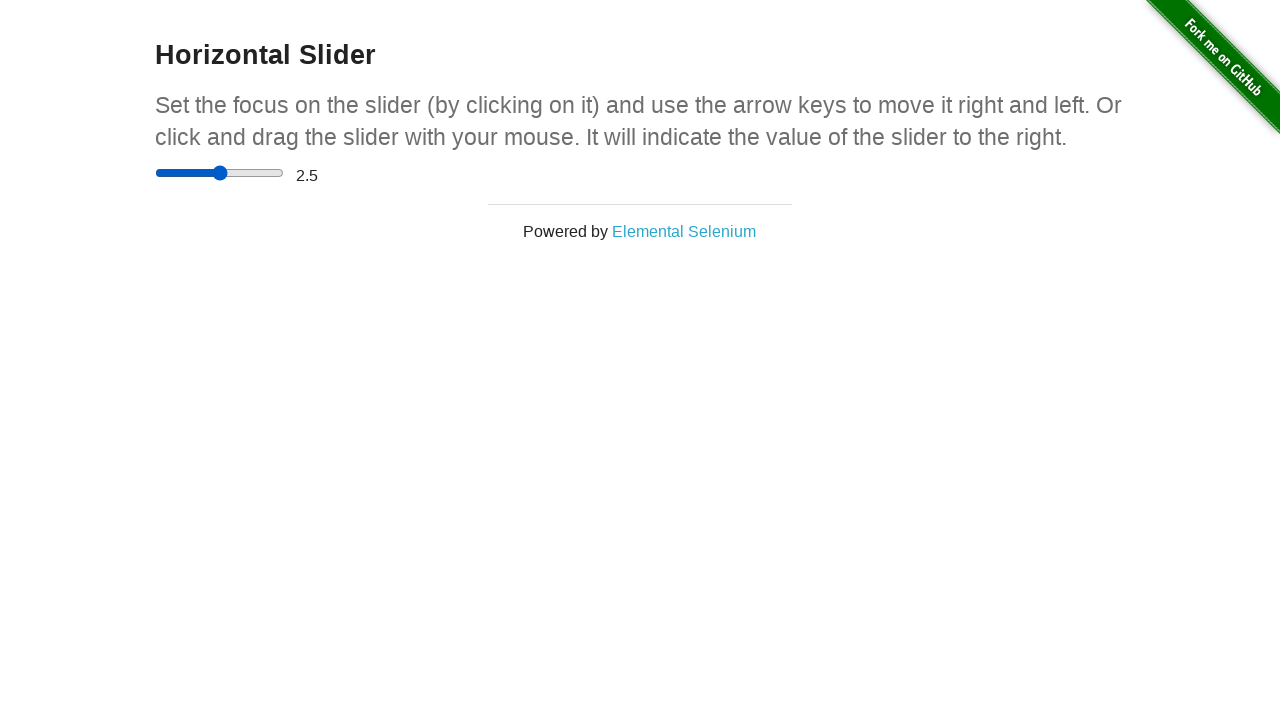

Pressed ArrowRight key to increase slider value (first press) on input[type='range']
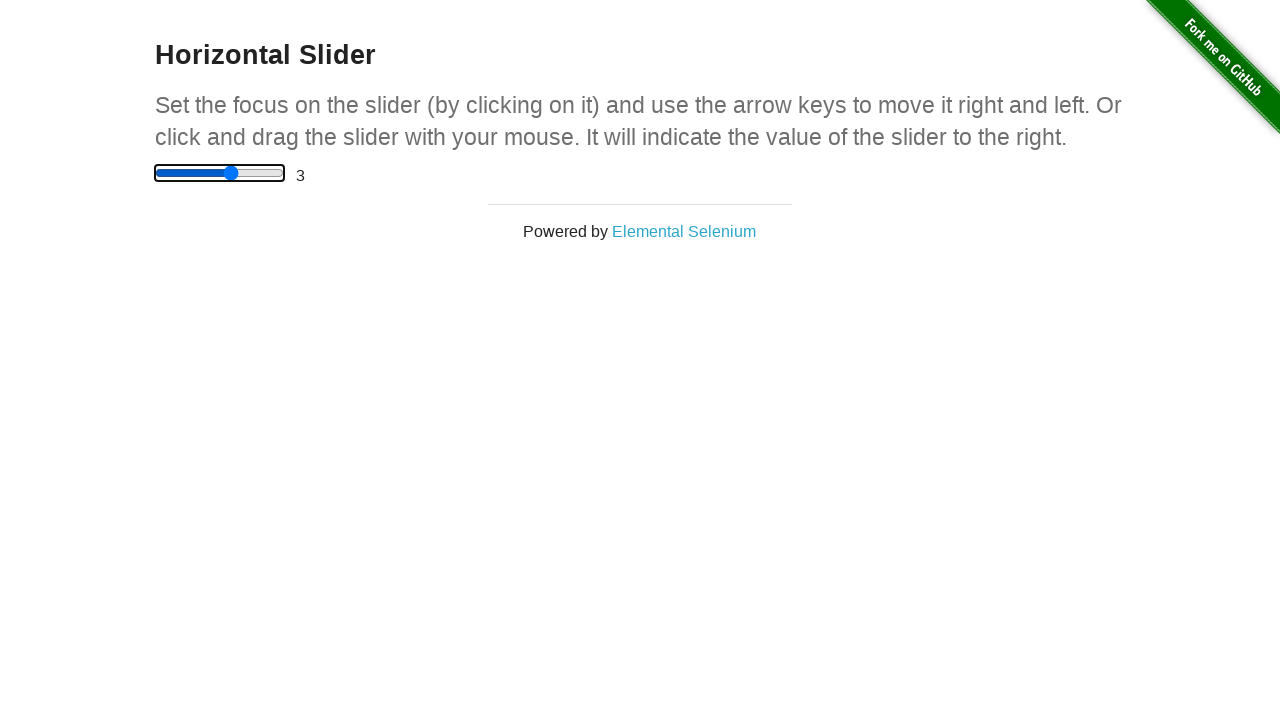

Pressed ArrowRight key to increase slider value (second press) on input[type='range']
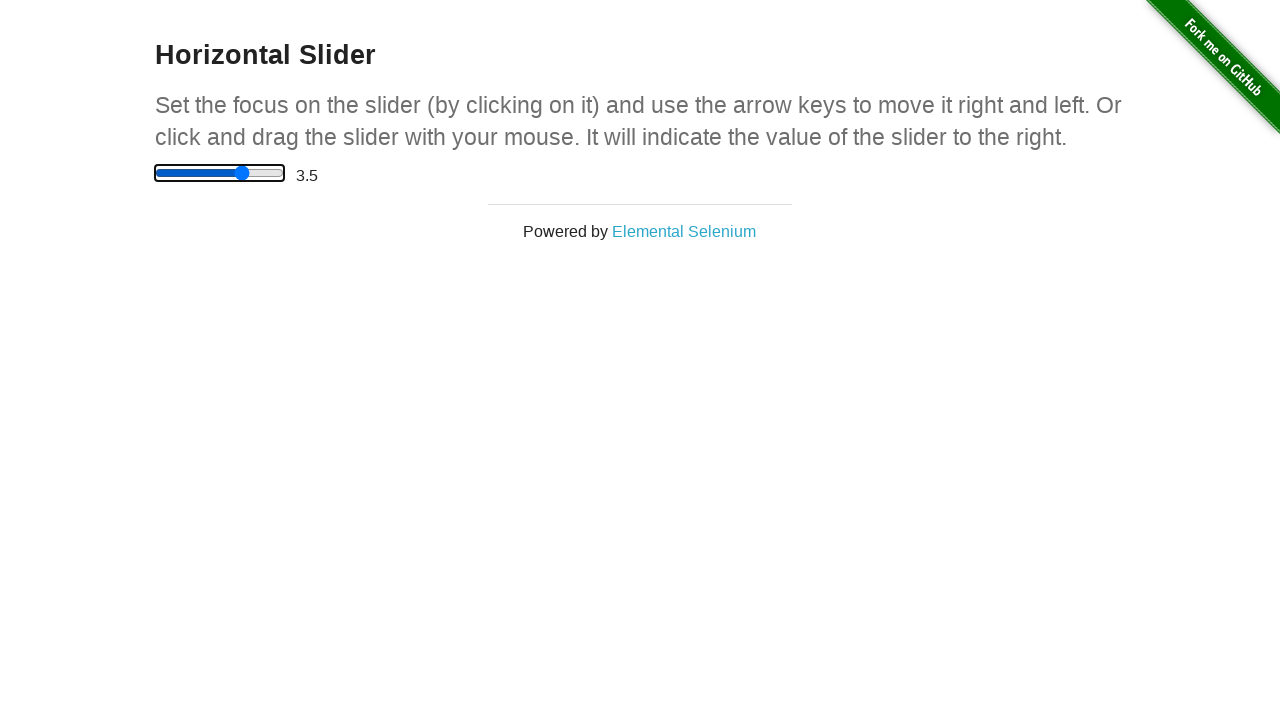

Verified slider value element is present after adjustment
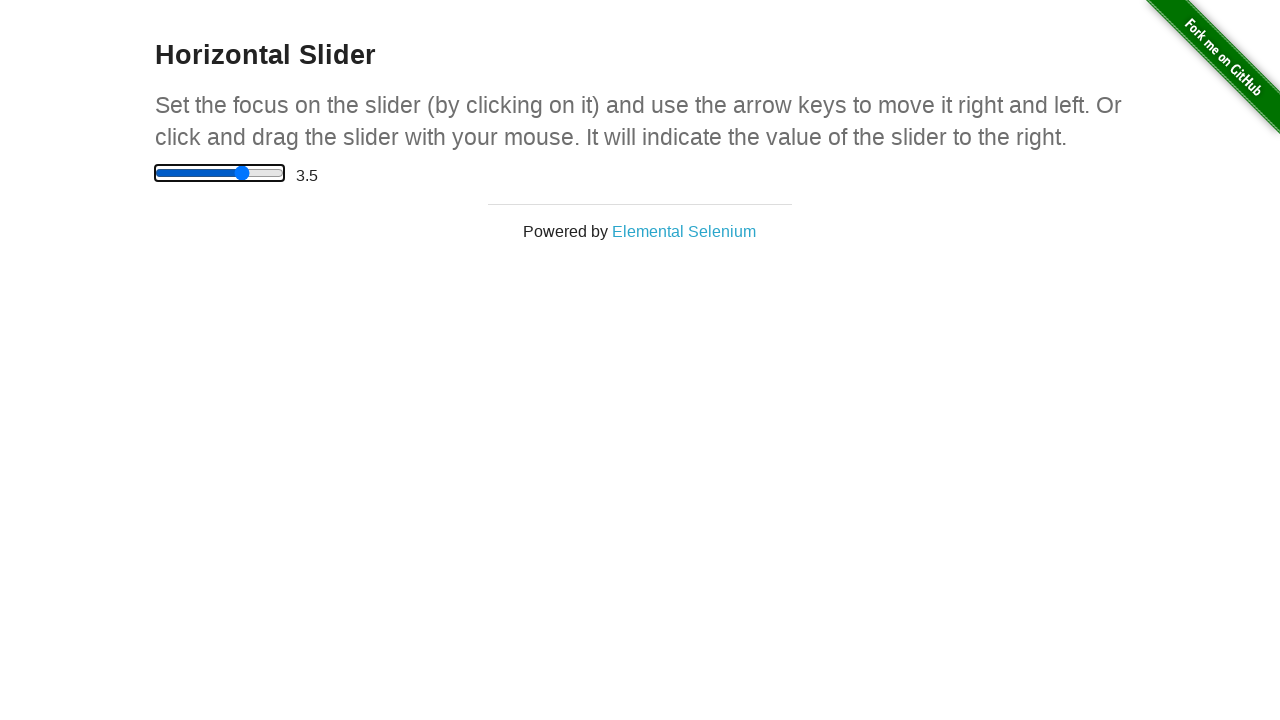

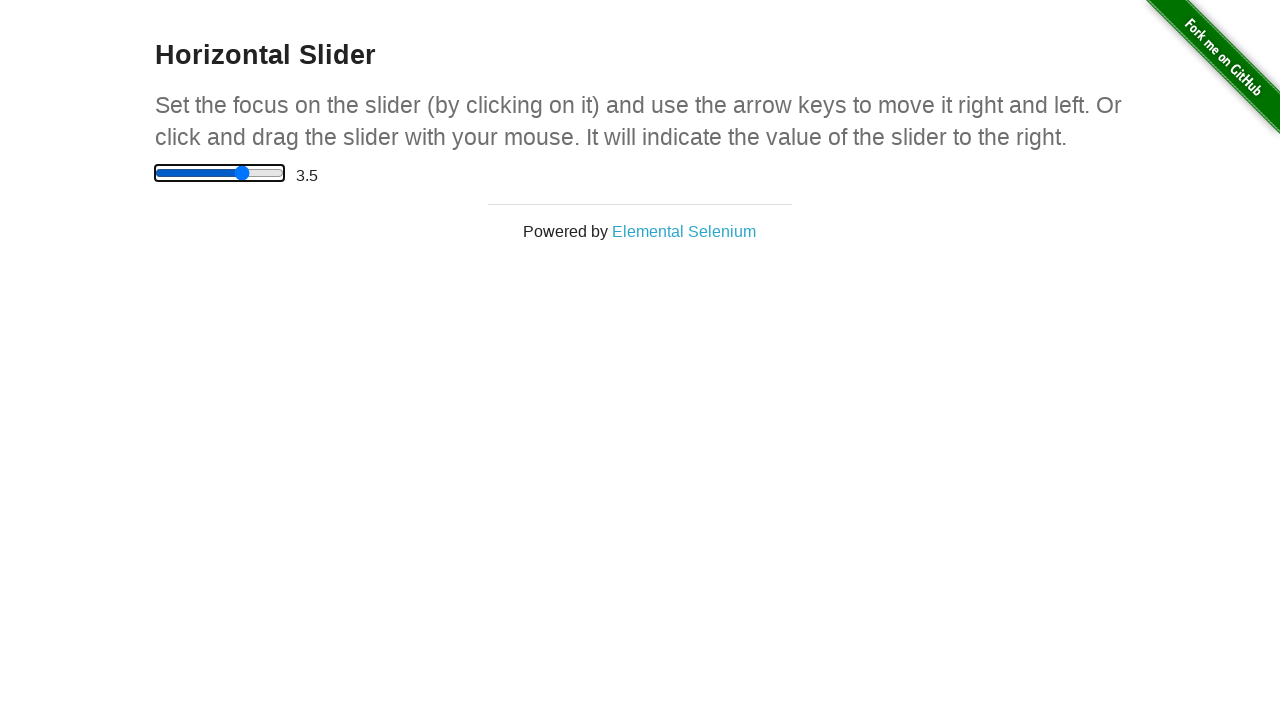